Verifies that the OpenWeatherMap homepage loads correctly by checking that 'openweathermap' is in the URL

Starting URL: https://openweathermap.org/

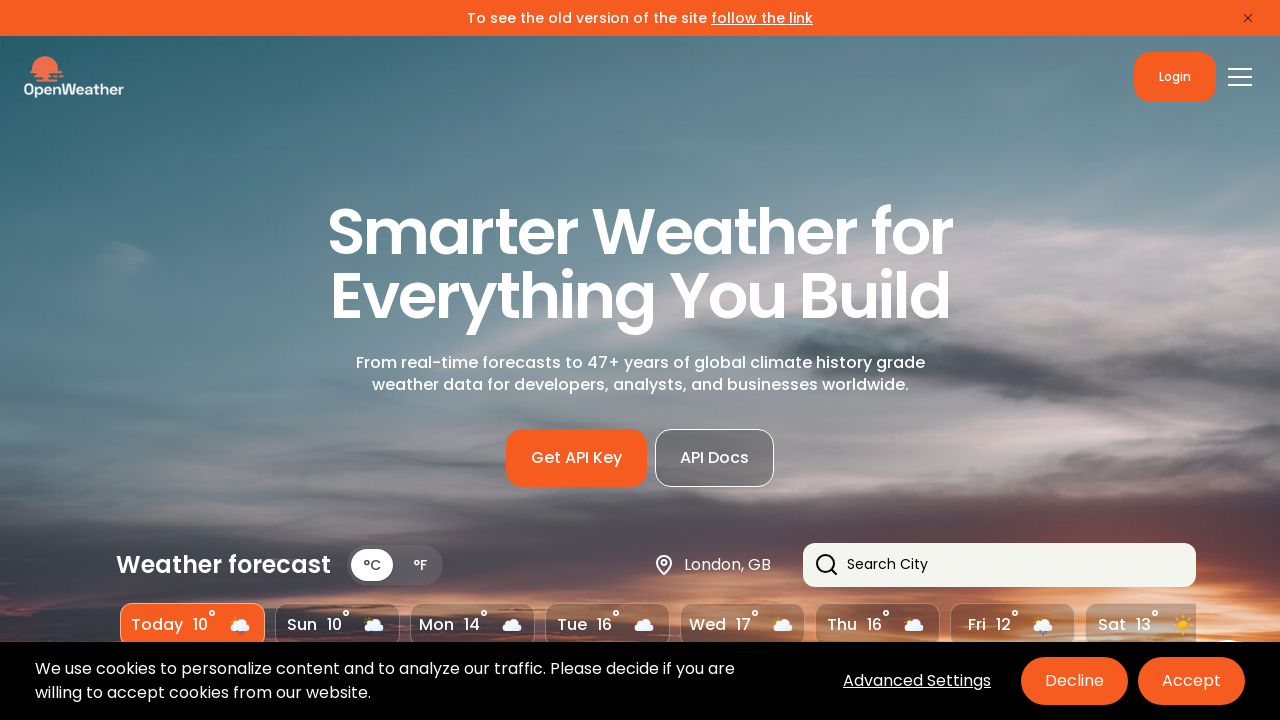

Navigated to OpenWeatherMap homepage at https://openweathermap.org/
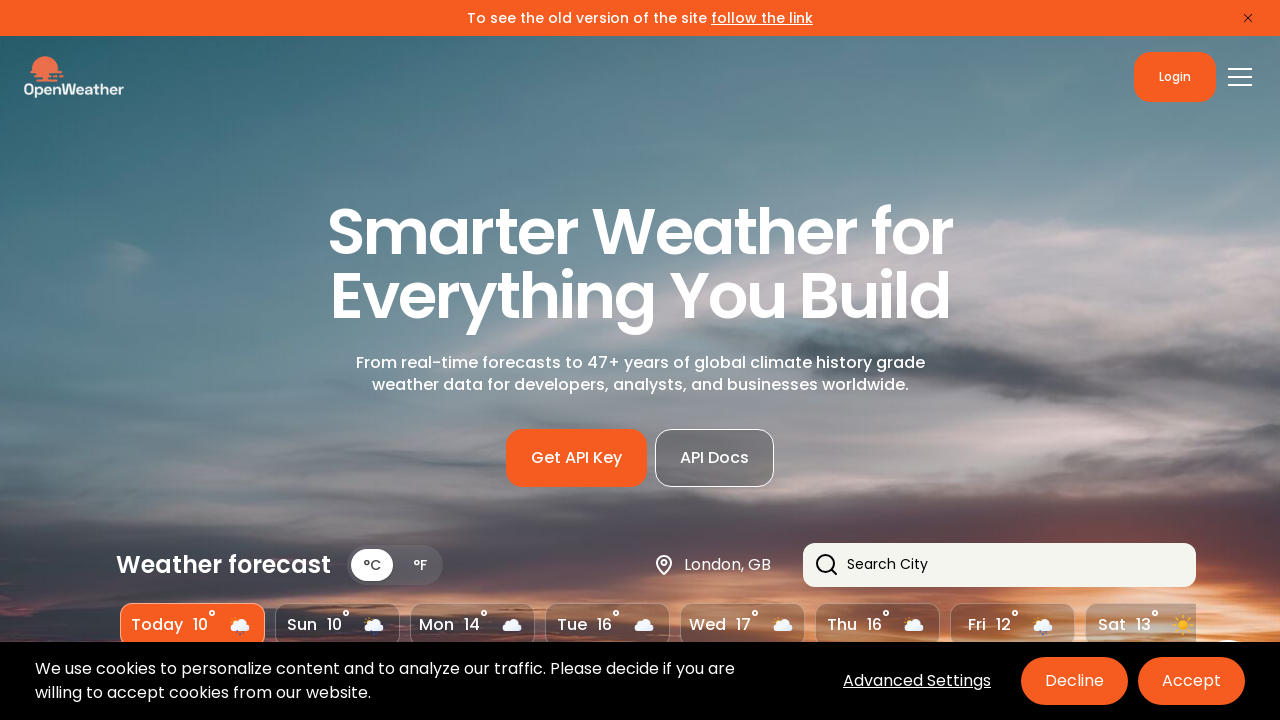

Verified that 'openweathermap' is present in the page URL
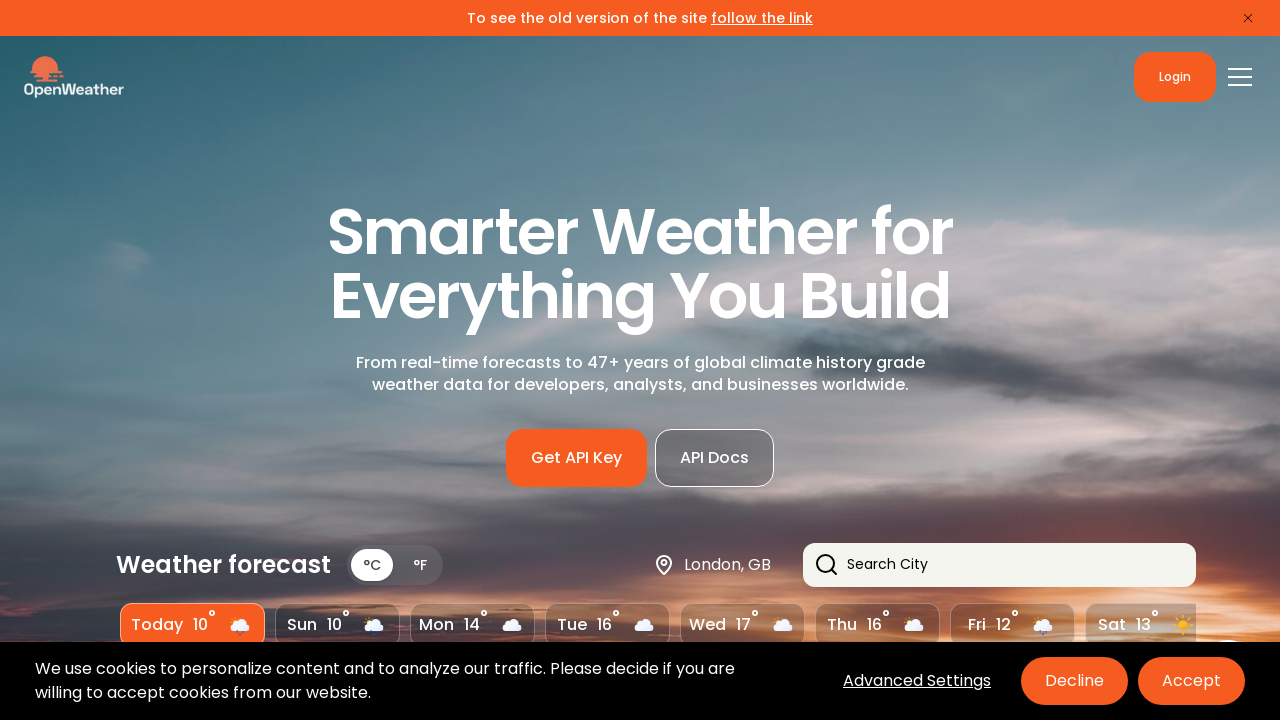

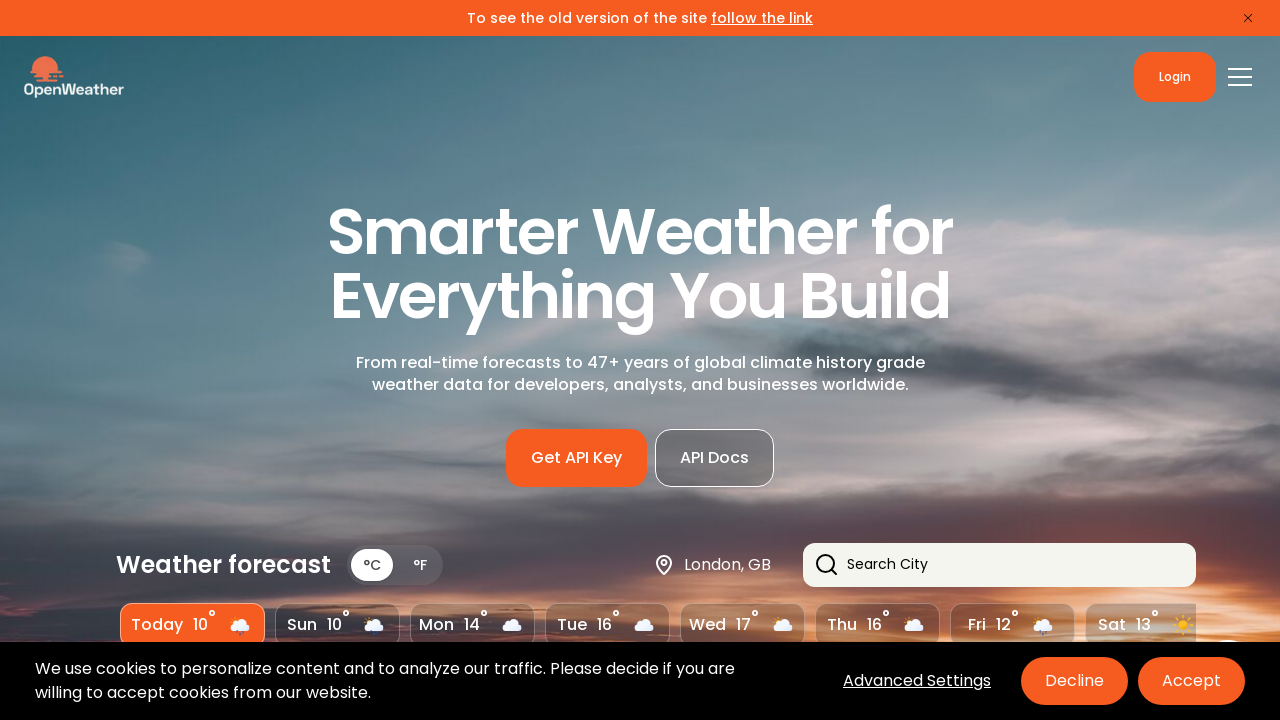